Tests different types of click actions including single click, double-click, and right-click on demo buttons

Starting URL: https://sahitest.com/demo/clicks.htm

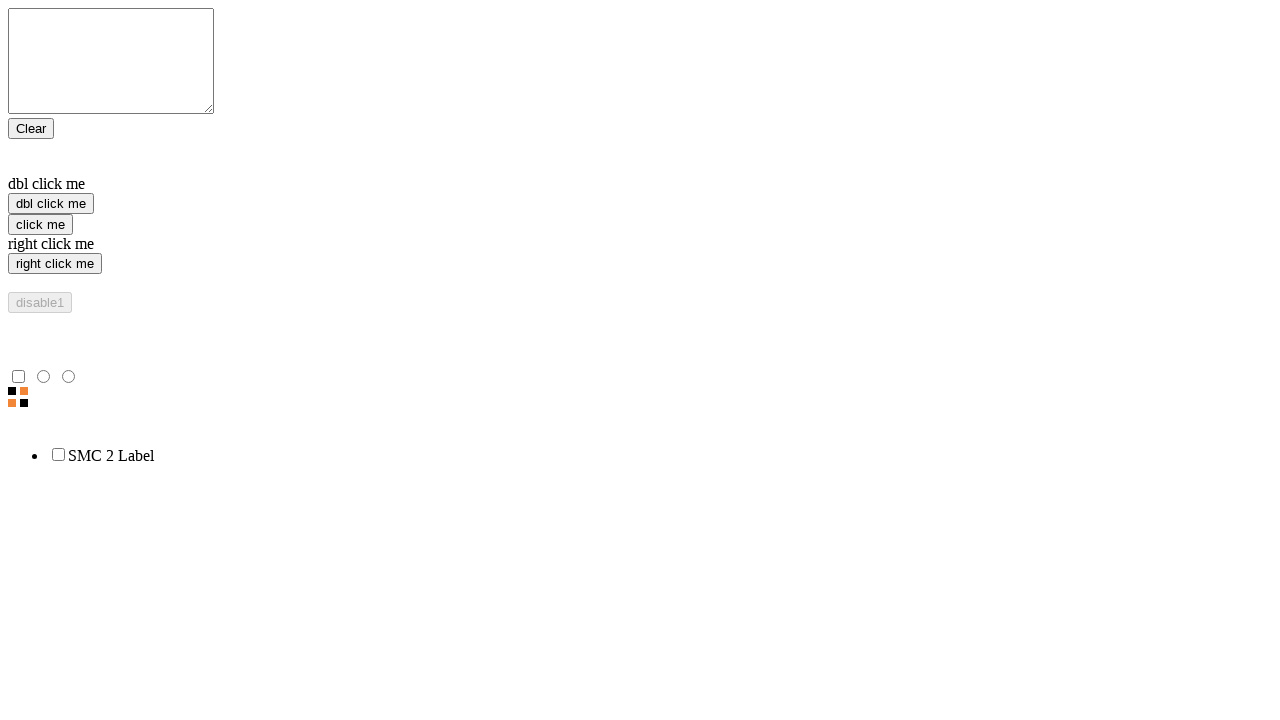

Navigated to clicks demo page
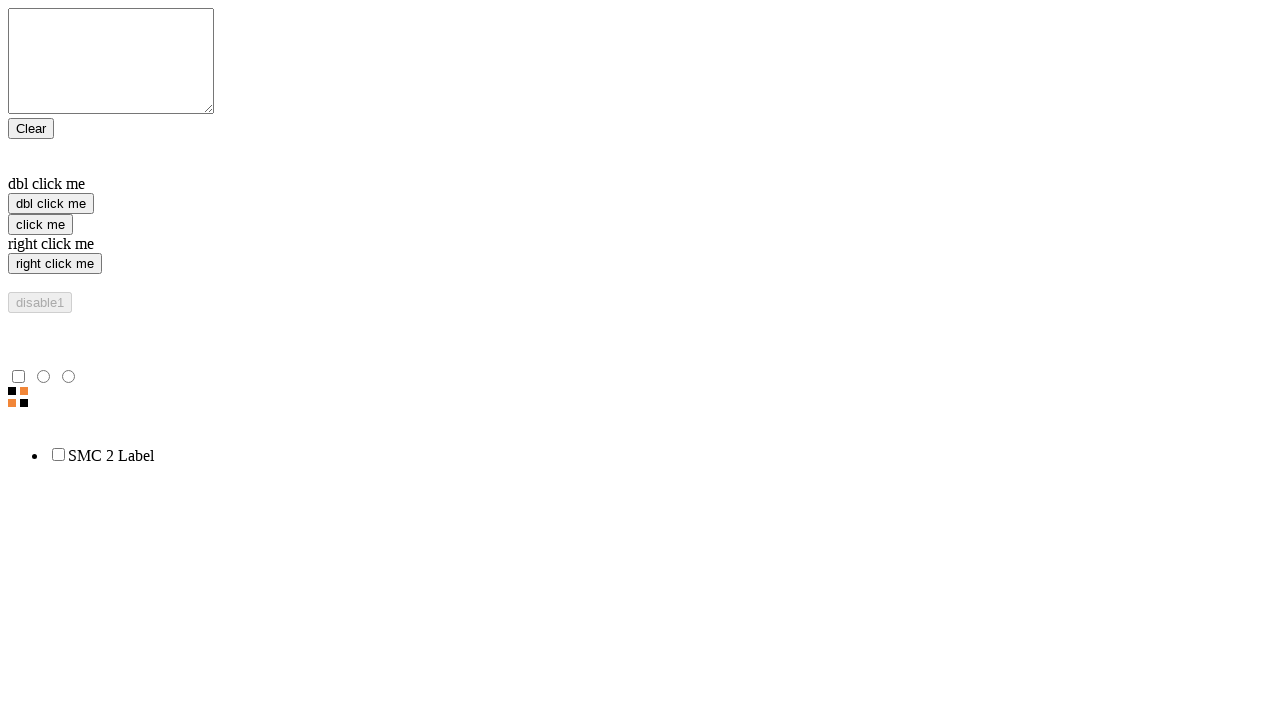

Located single click button element
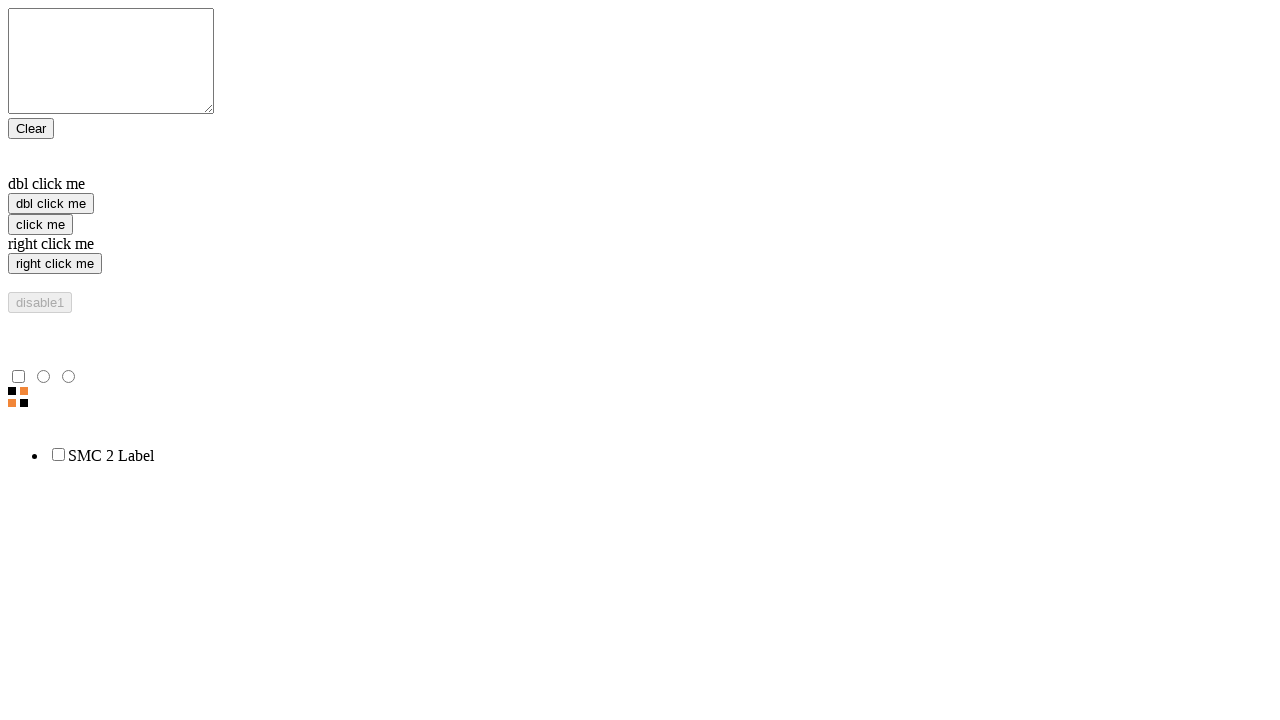

Located double-click button element
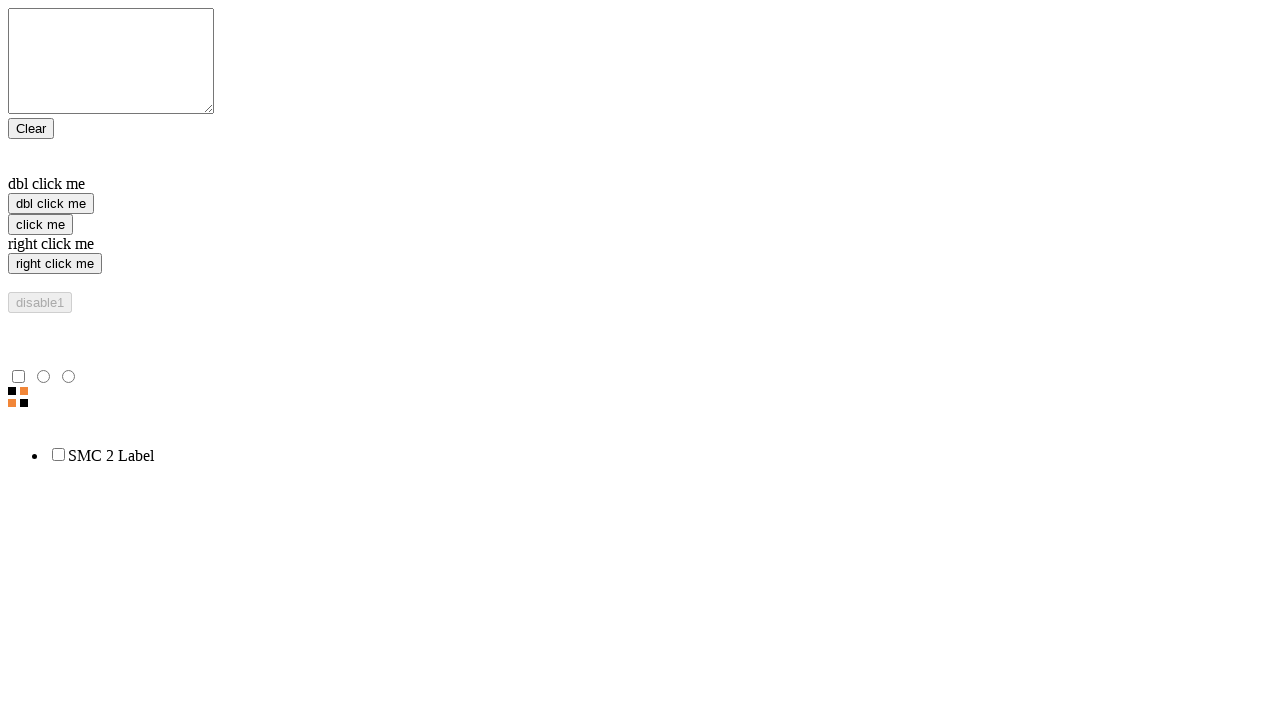

Located right-click button element
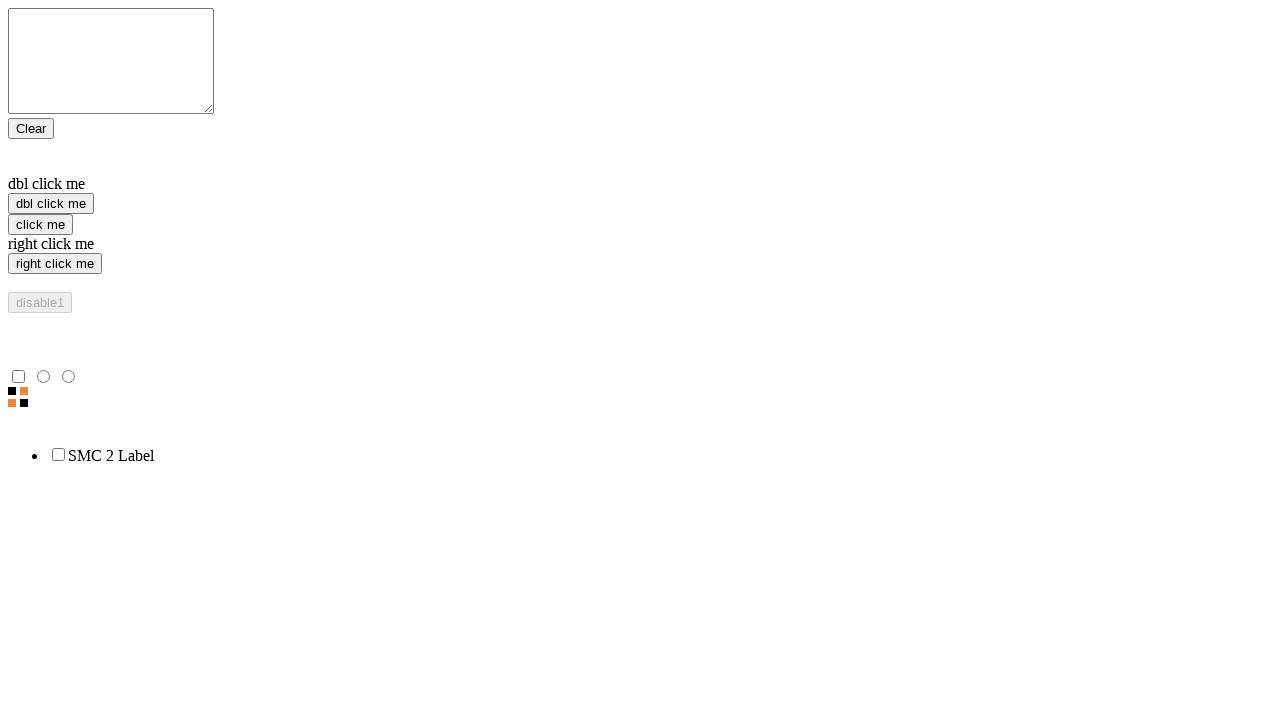

Performed single click on 'click me' button at (40, 224) on xpath=//input[@value='click me']
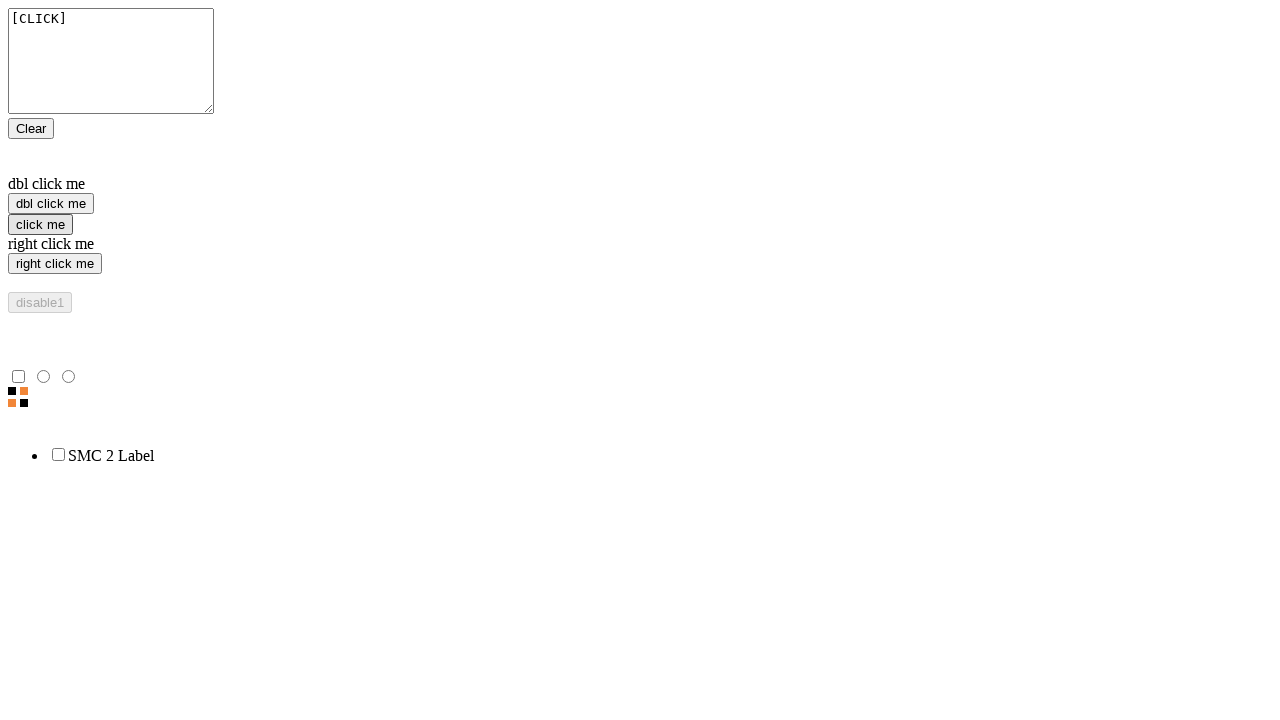

Performed right-click on 'right click me' button at (55, 264) on xpath=//input[@value='right click me']
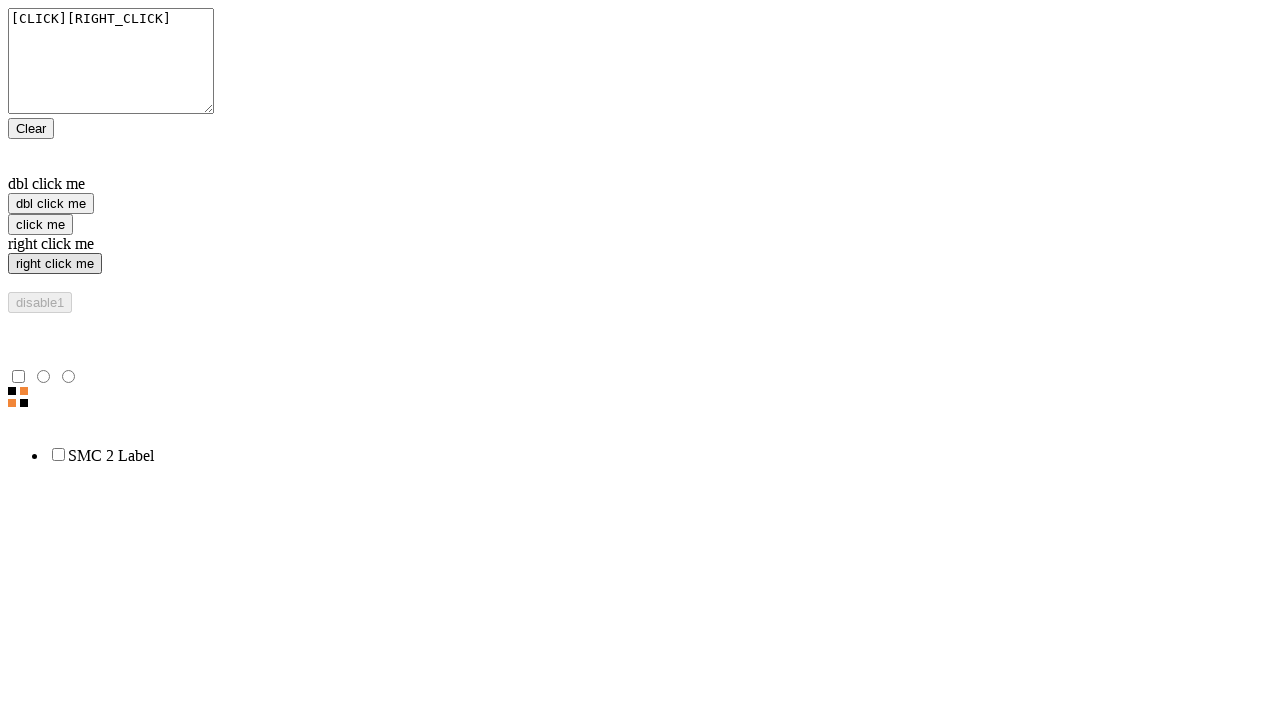

Performed double-click on 'dbl click me' button at (51, 204) on xpath=//input[@value='dbl click me']
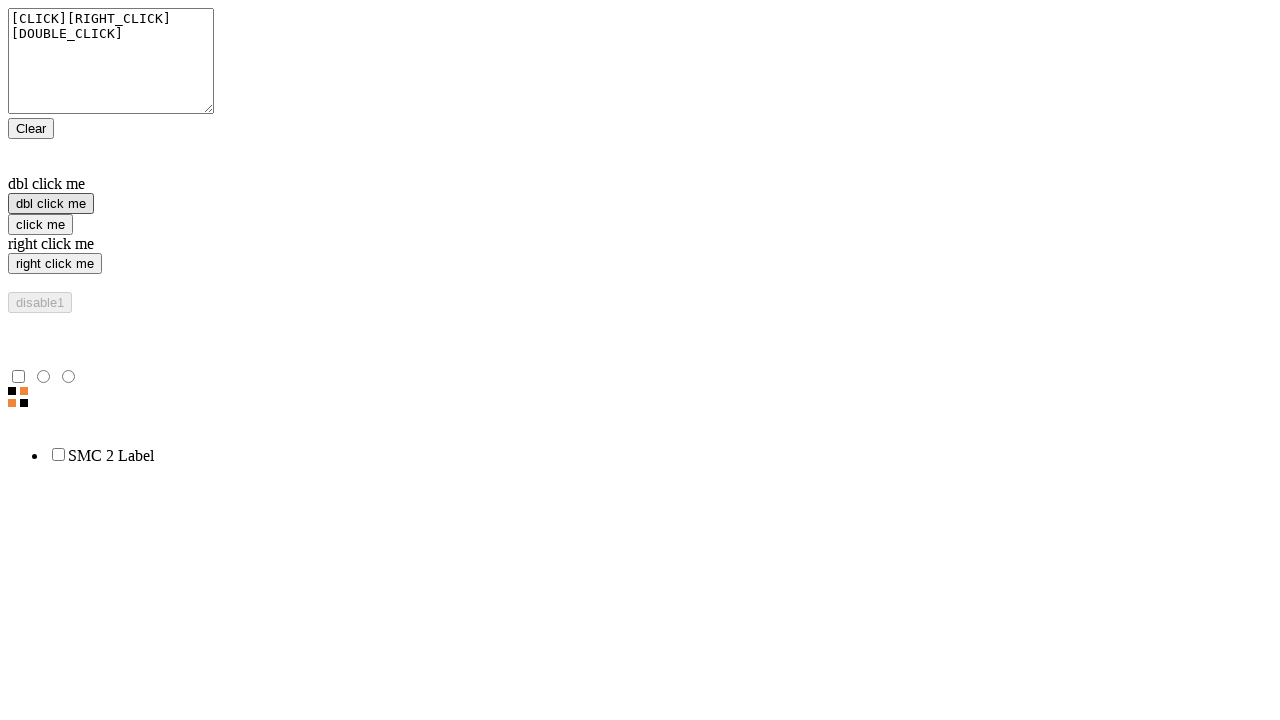

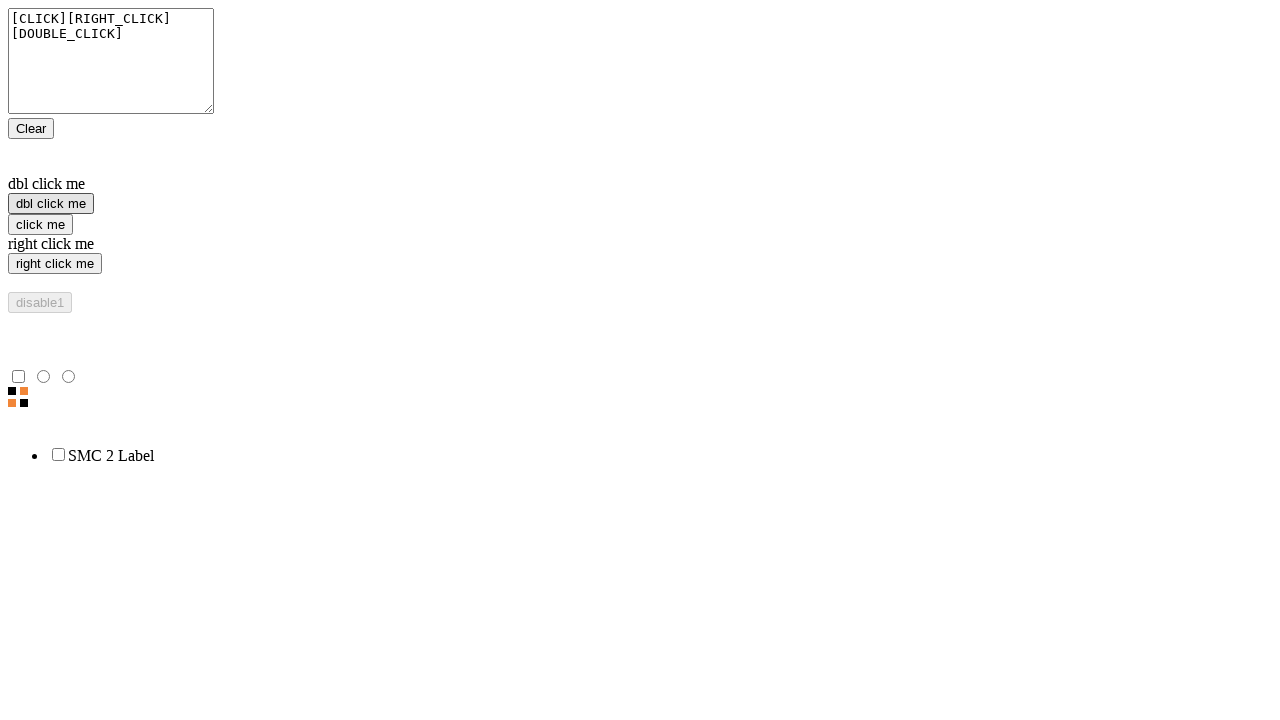